Tests the registration form completion flow by filling out all form fields (first name, last name, username, email, password, phone, gender, birthday, department, job title, programming language) and verifying successful registration message.

Starting URL: https://practice.cydeo.com/registration_form

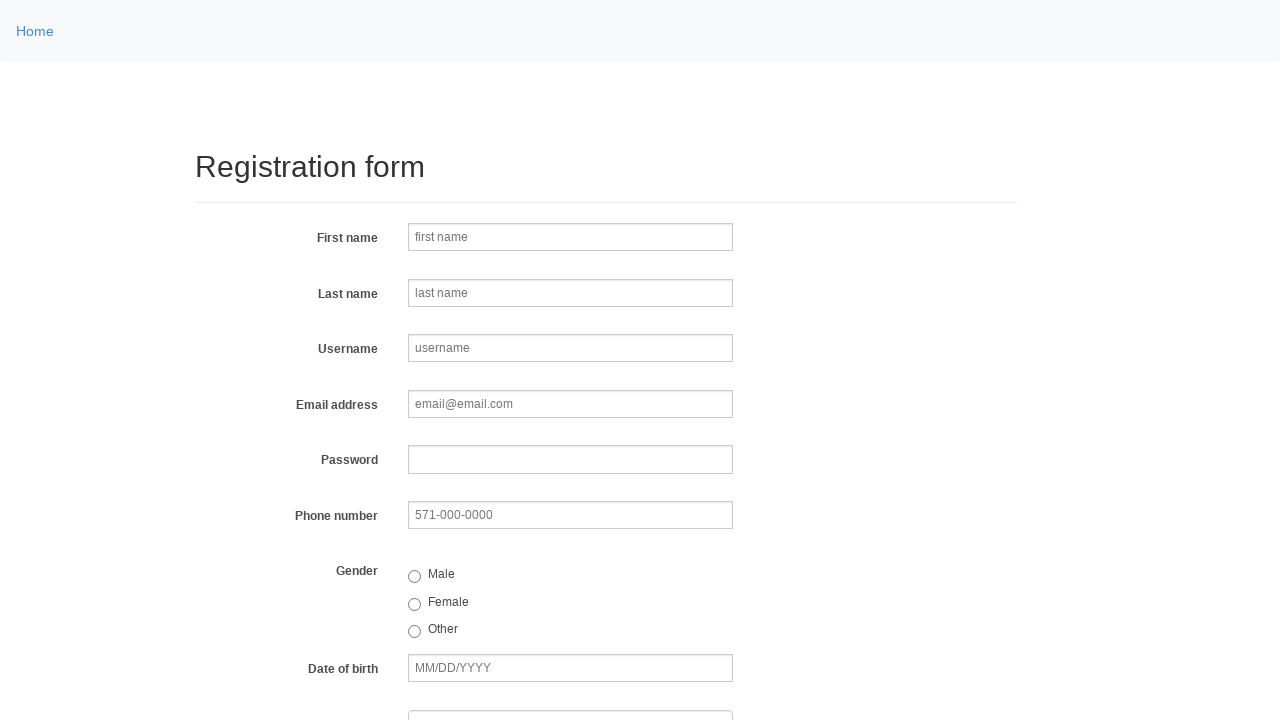

Navigated to registration form page
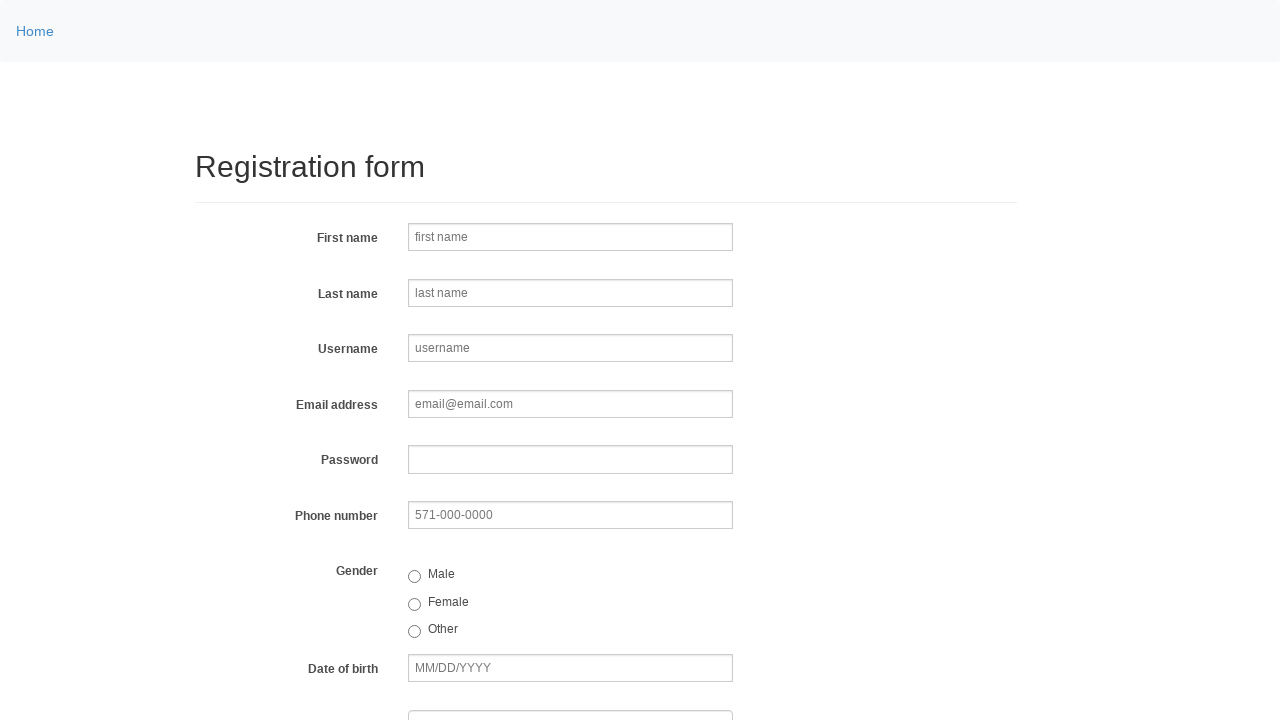

Filled first name field with 'Jennifer' on input[name='firstname']
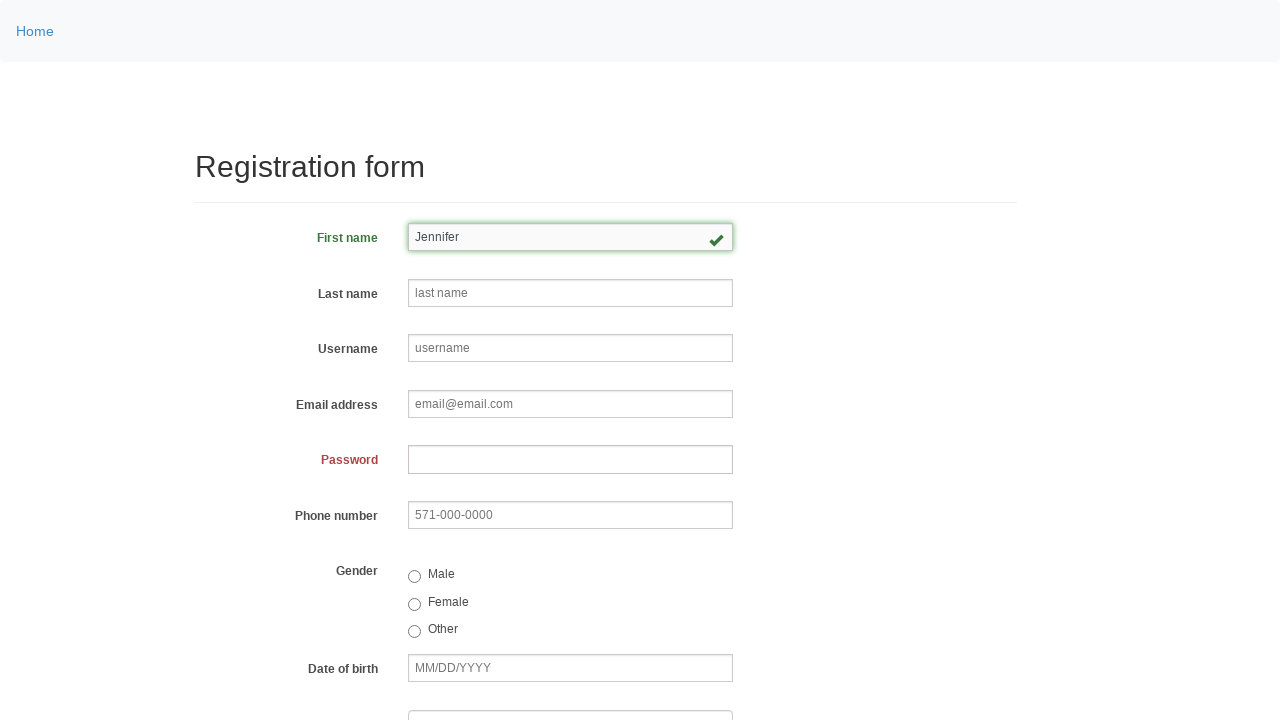

Filled last name field with 'Thompson' on input[name='lastname']
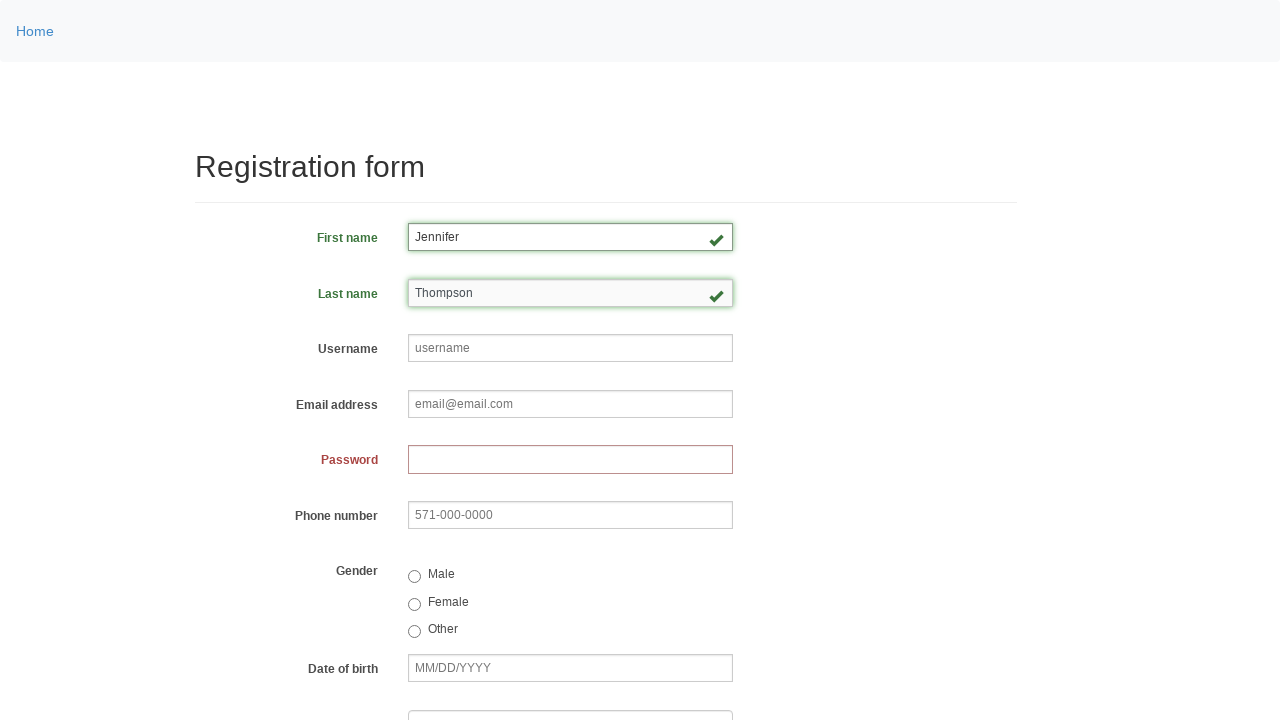

Filled username field with 'jthom847' on #registrationForm > div:nth-child(3) > div > input
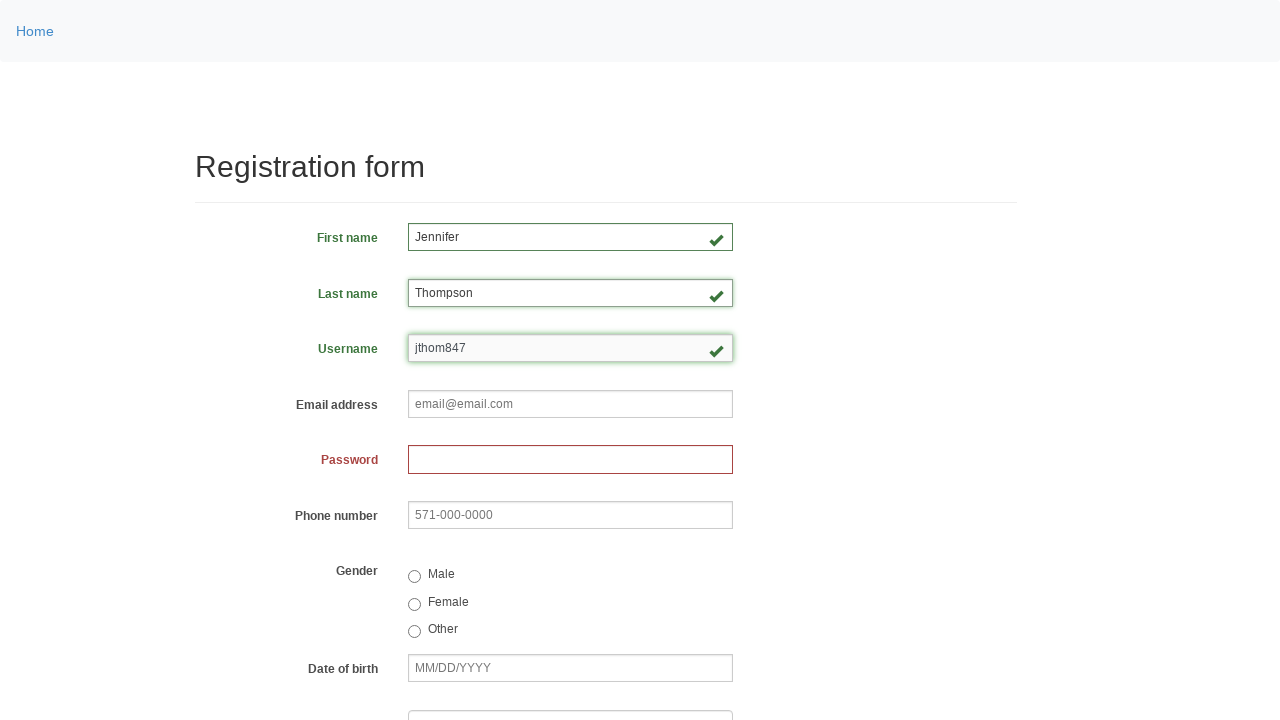

Filled email field with 'jennifer.thompson@example.com' on input[name='email']
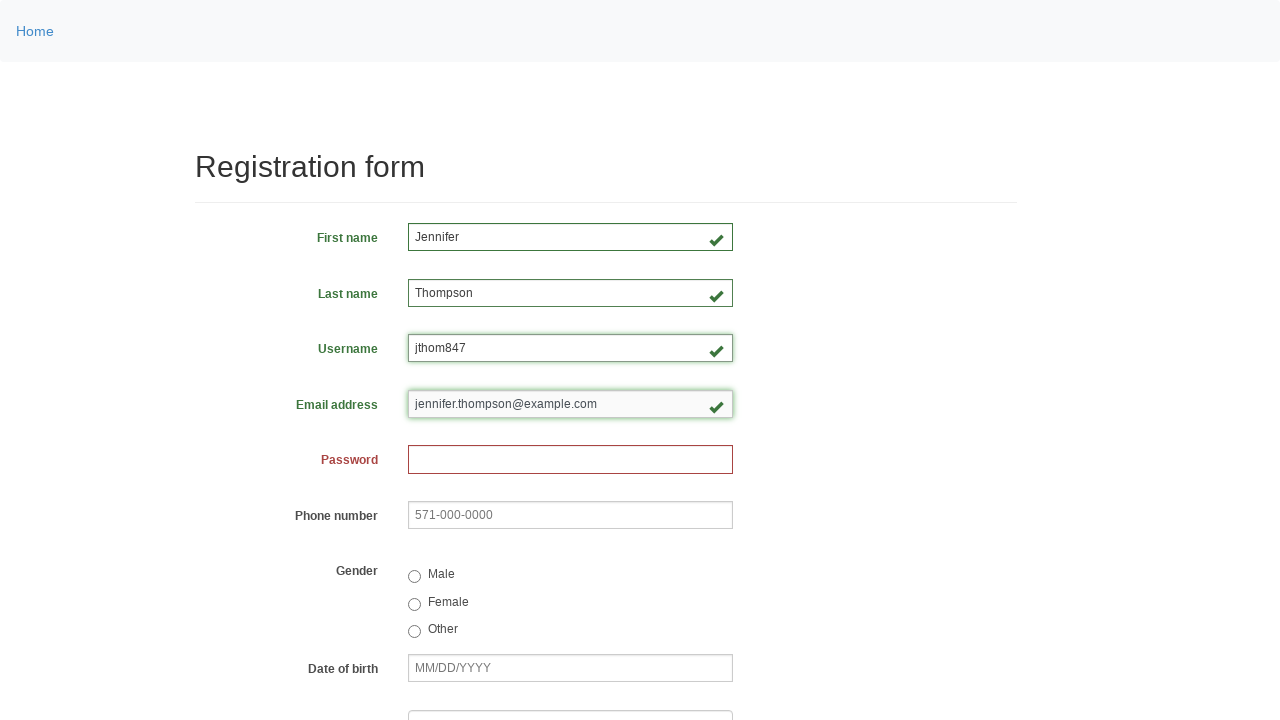

Filled password field with 'pass492-xy' on input[name='password']
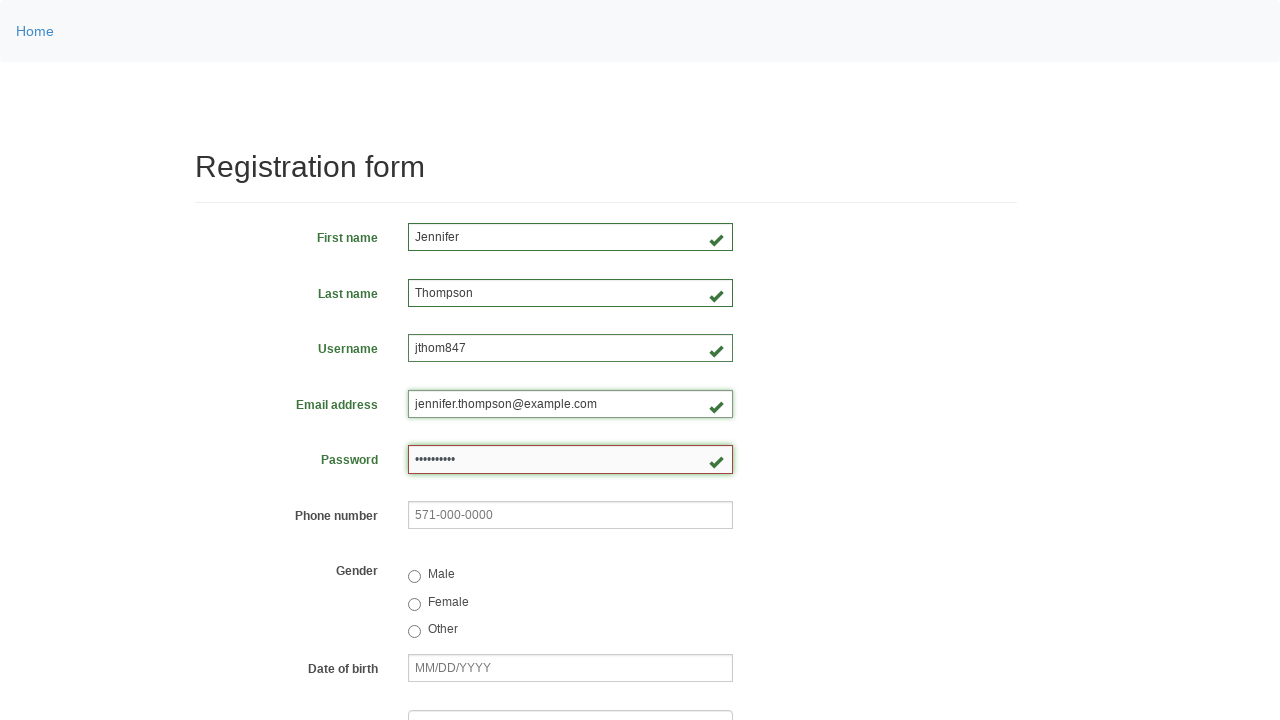

Filled phone number field with '571-234-8976' on input[name='phone']
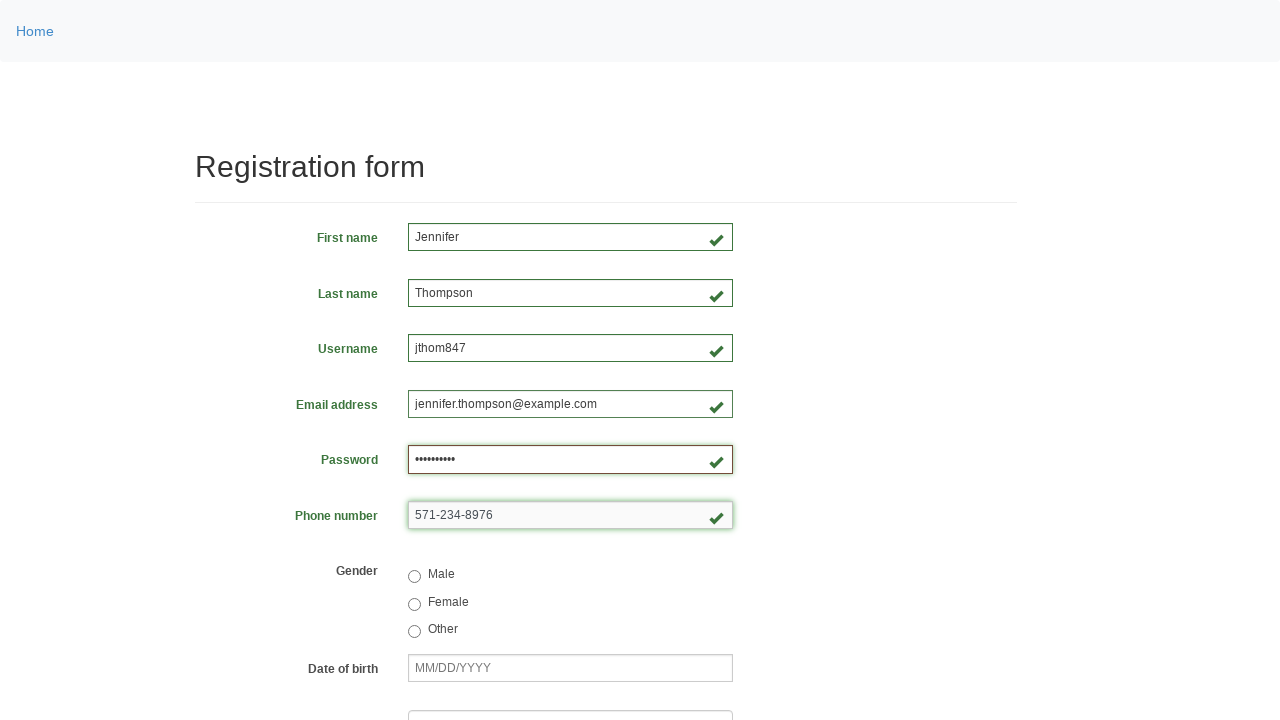

Selected female gender option at (414, 604) on input[value='female']
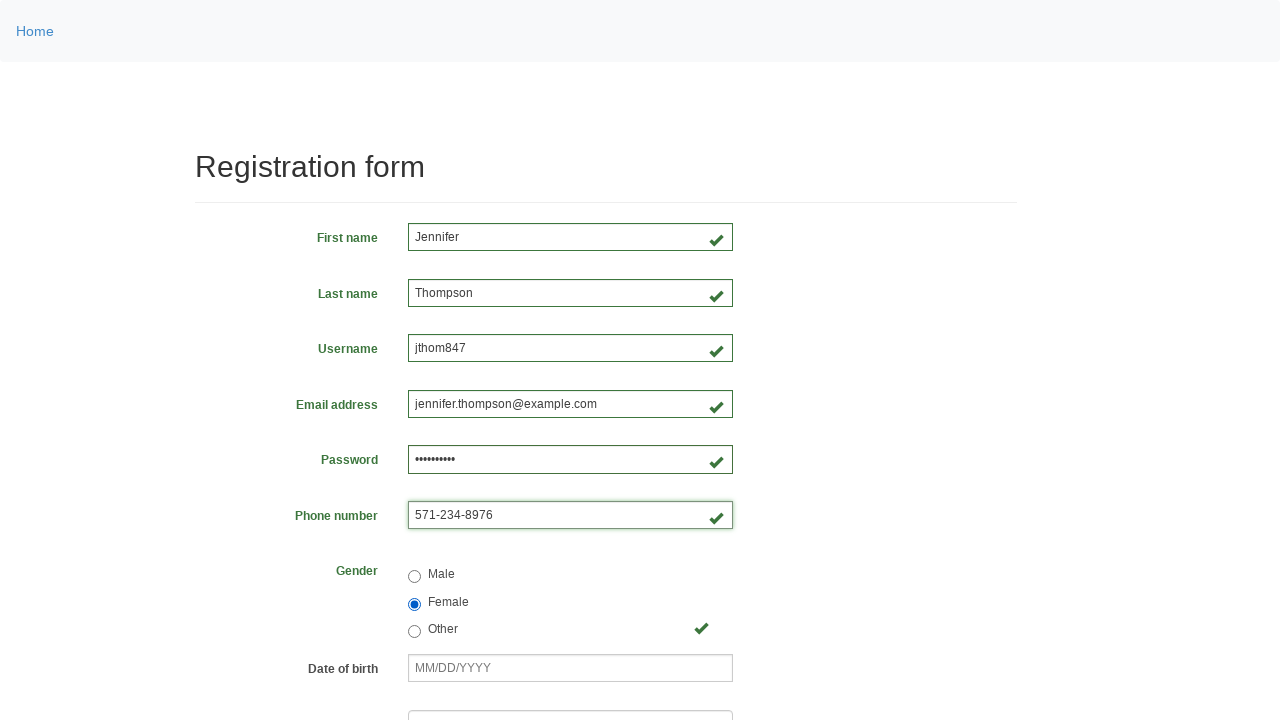

Filled birthday field with '07/15/1992' on input[name='birthday']
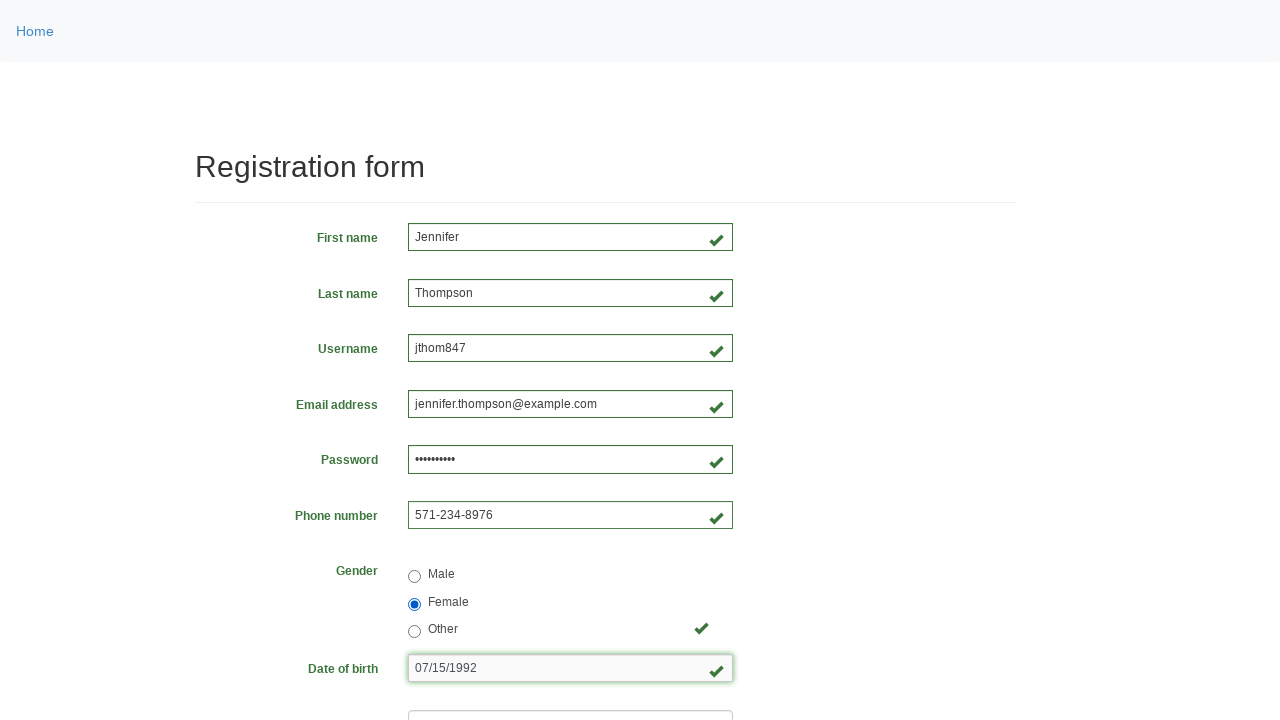

Selected department option at index 2 on select[name='department']
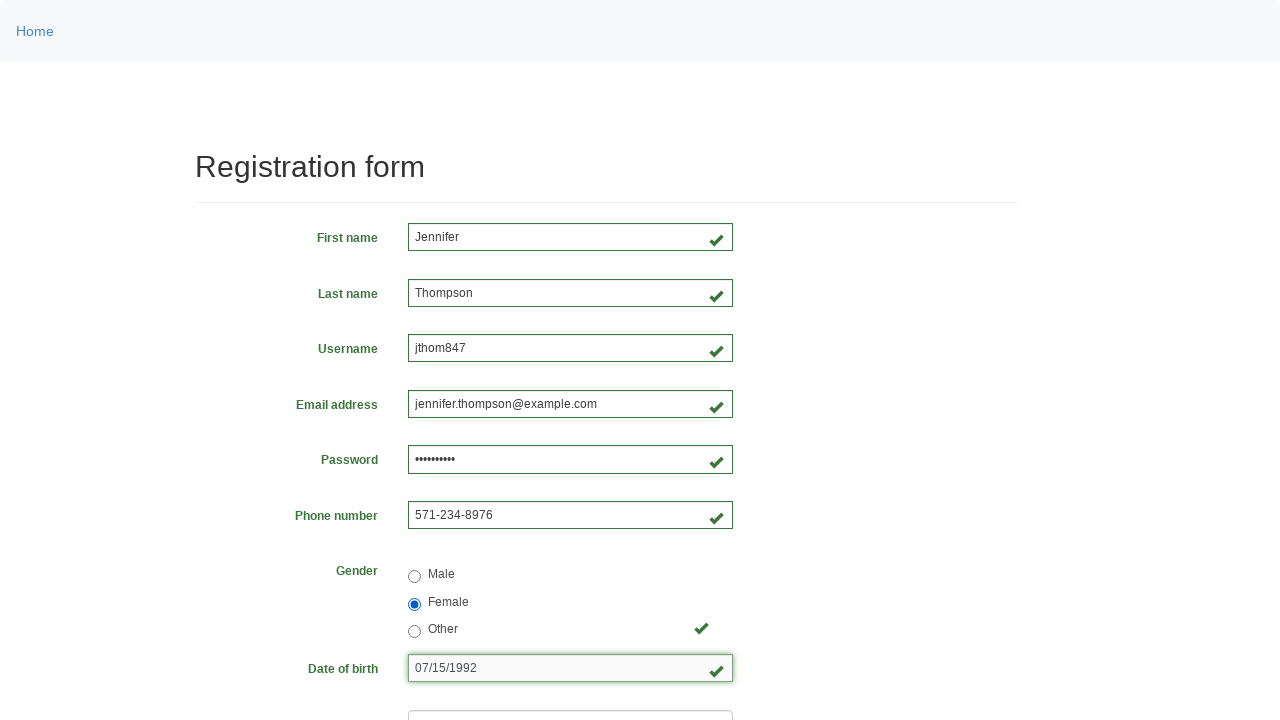

Selected job title 'SDET' on select[name='job_title']
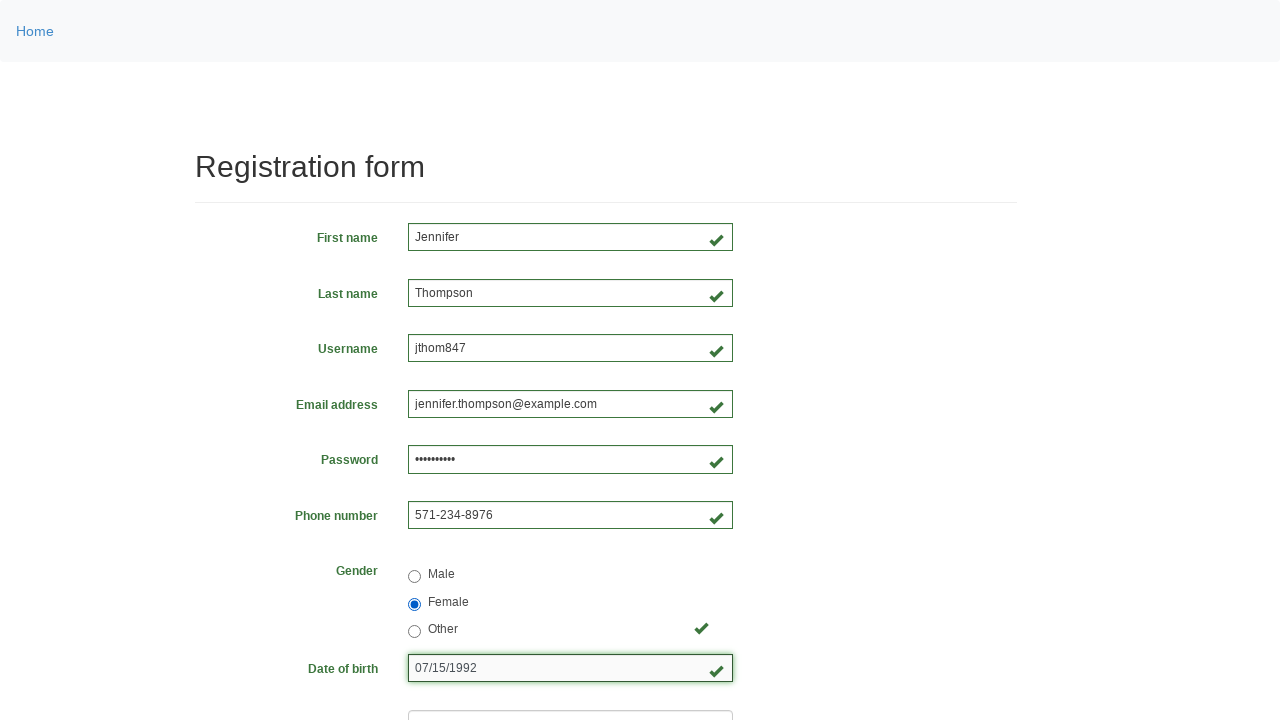

Selected Java programming language checkbox at (465, 468) on input#inlineCheckbox2
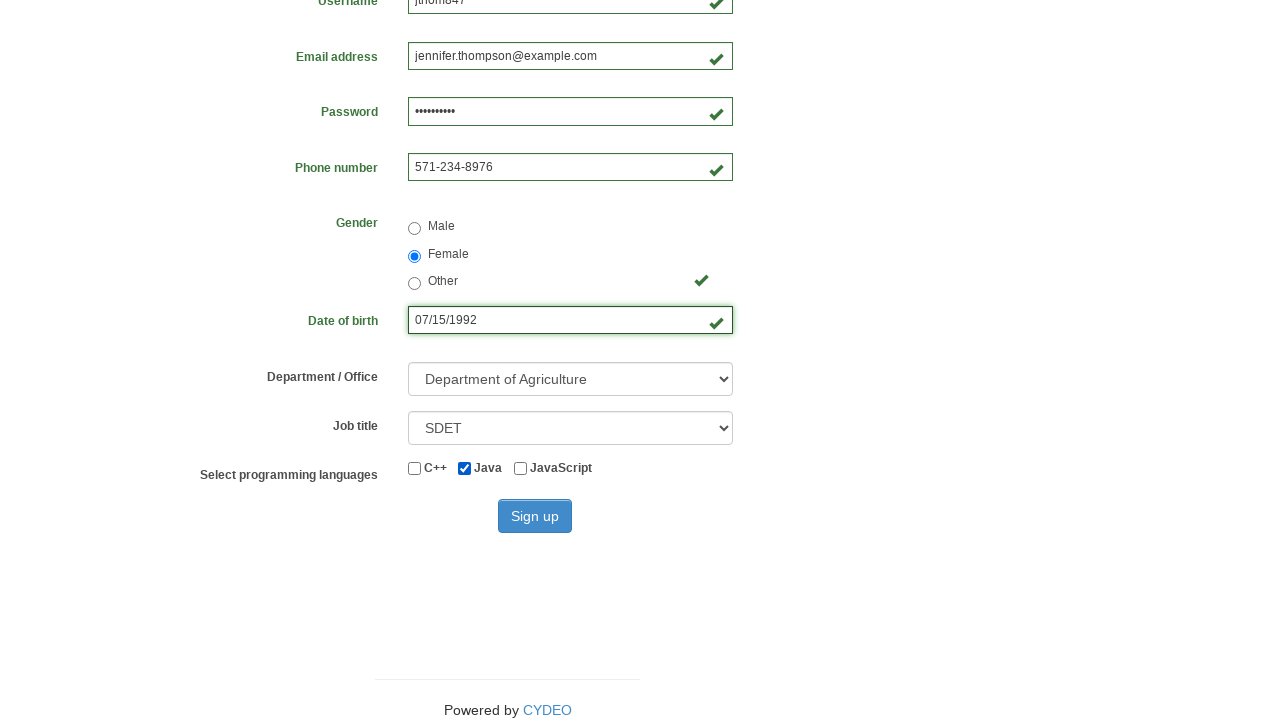

Clicked sign up button at (535, 516) on button#wooden_spoon
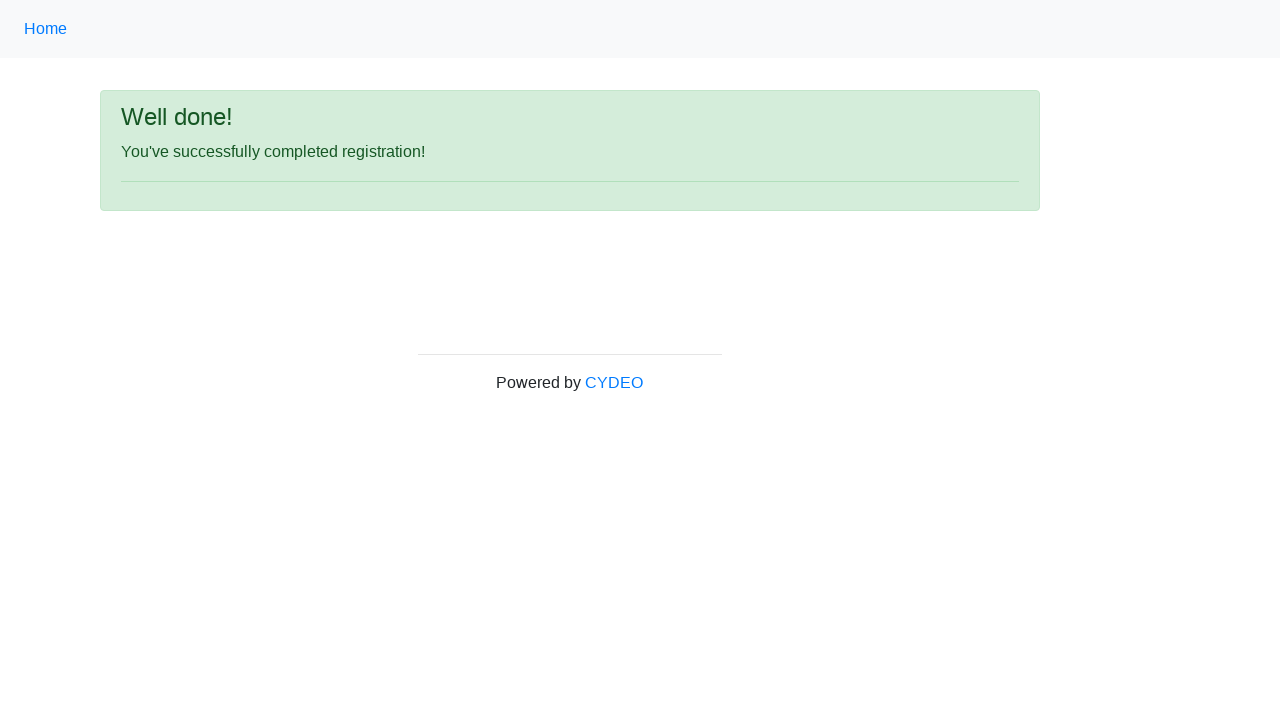

Success message appeared confirming registration completion
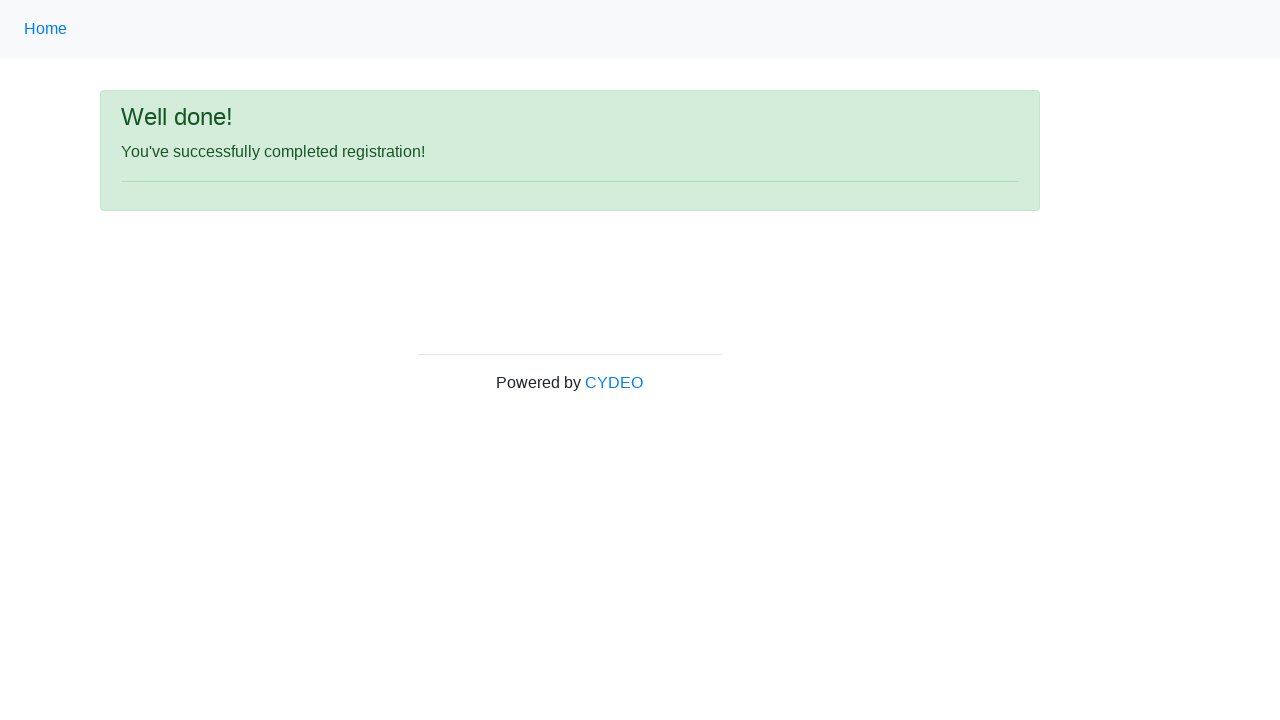

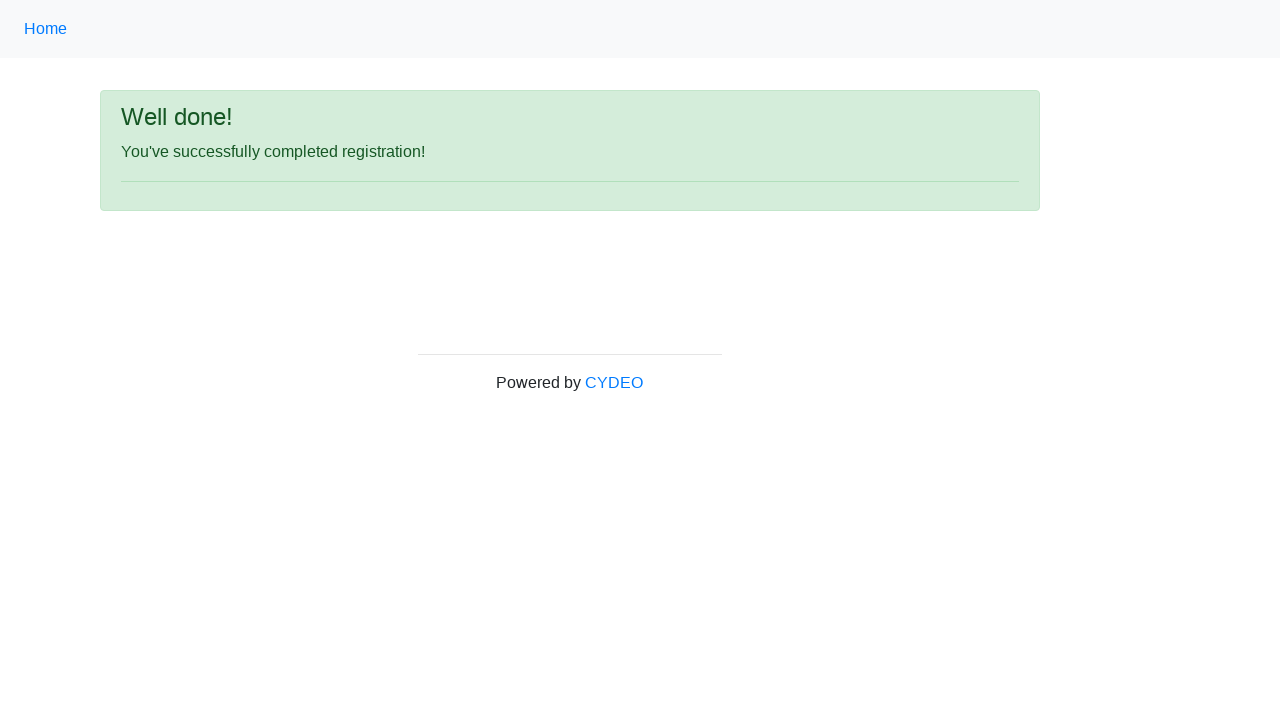